Tests window handling by clicking a LinkedIn social link that opens in a new tab, switching to the new window to verify its title and URL, closing it, then switching back to the original window to verify its title and URL.

Starting URL: https://etrain.info/in

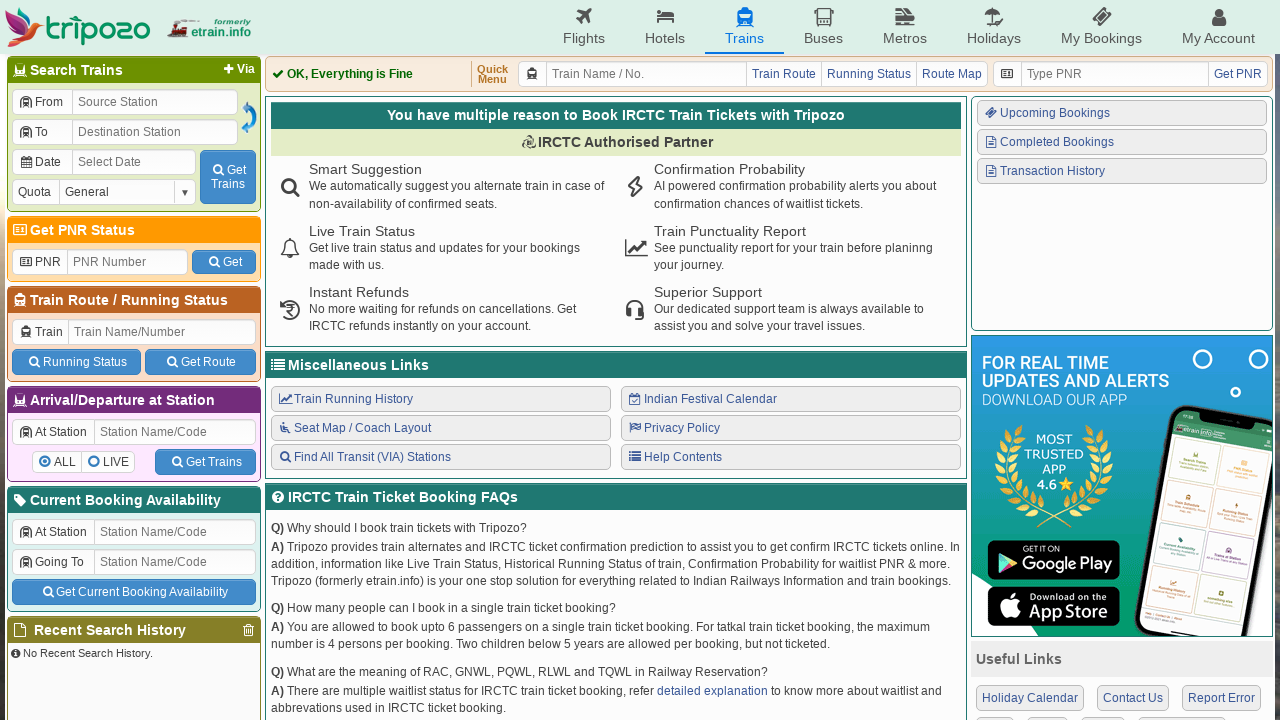

Stored original page reference as home_page
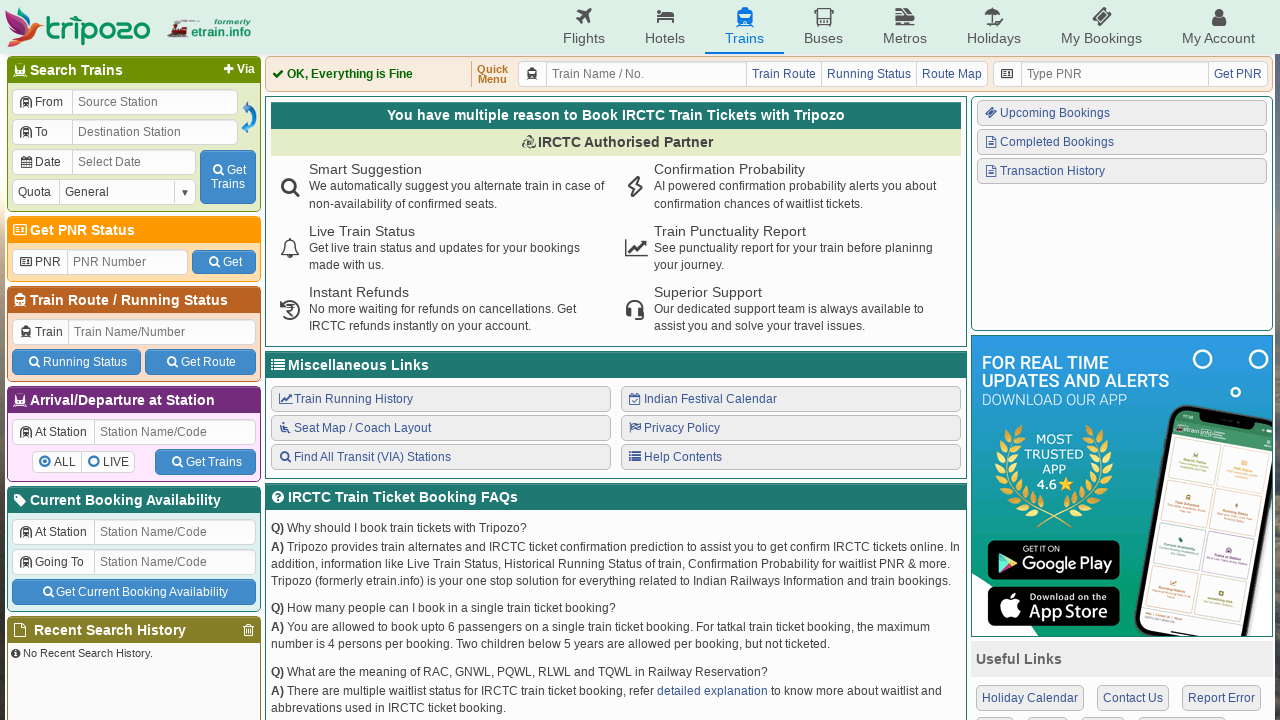

Clicked LinkedIn social link in 'Connect With Us' section, new tab opened at (1116, 536) on xpath=//div[p[text()='Connect With Us']]/div/a[4]
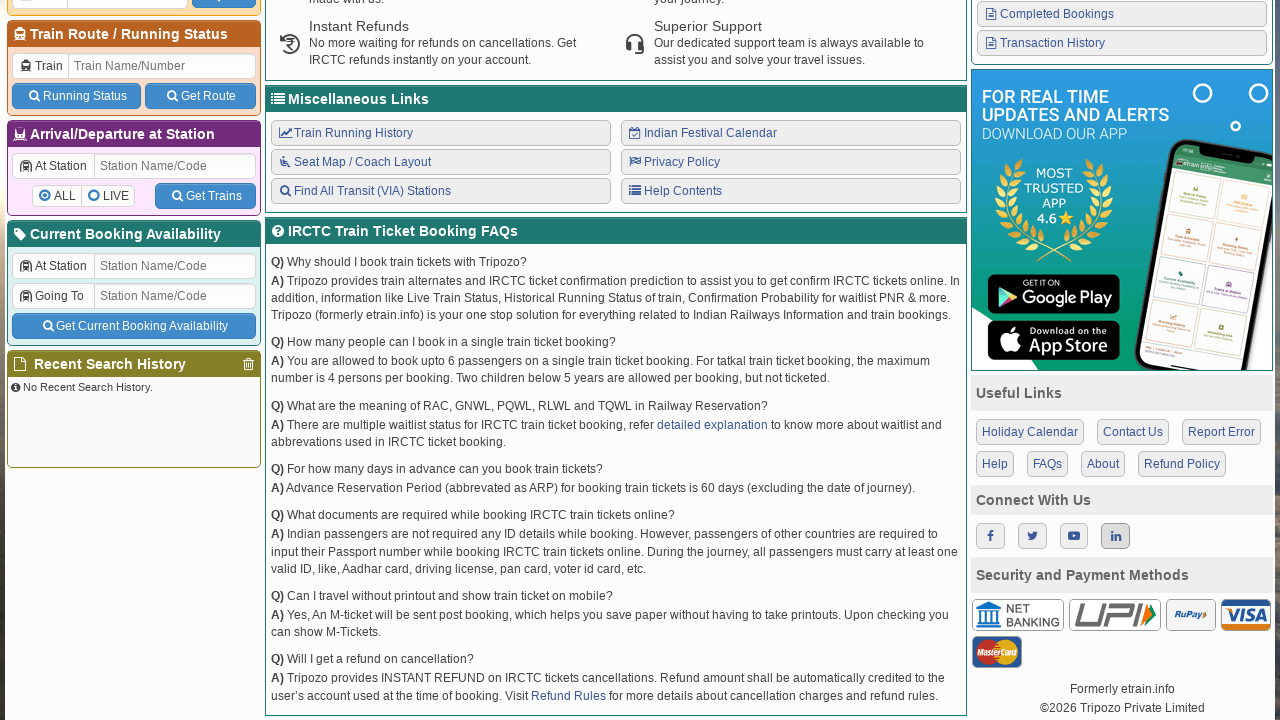

Captured new LinkedIn page reference
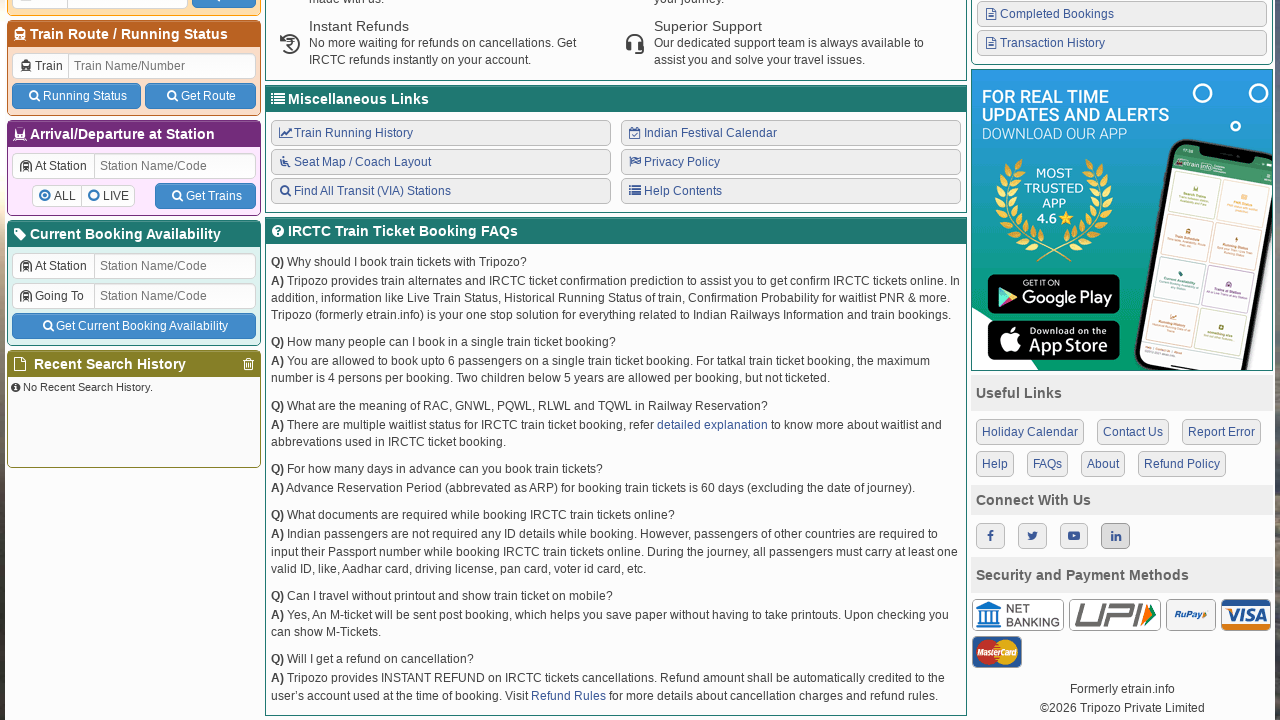

LinkedIn page loaded successfully
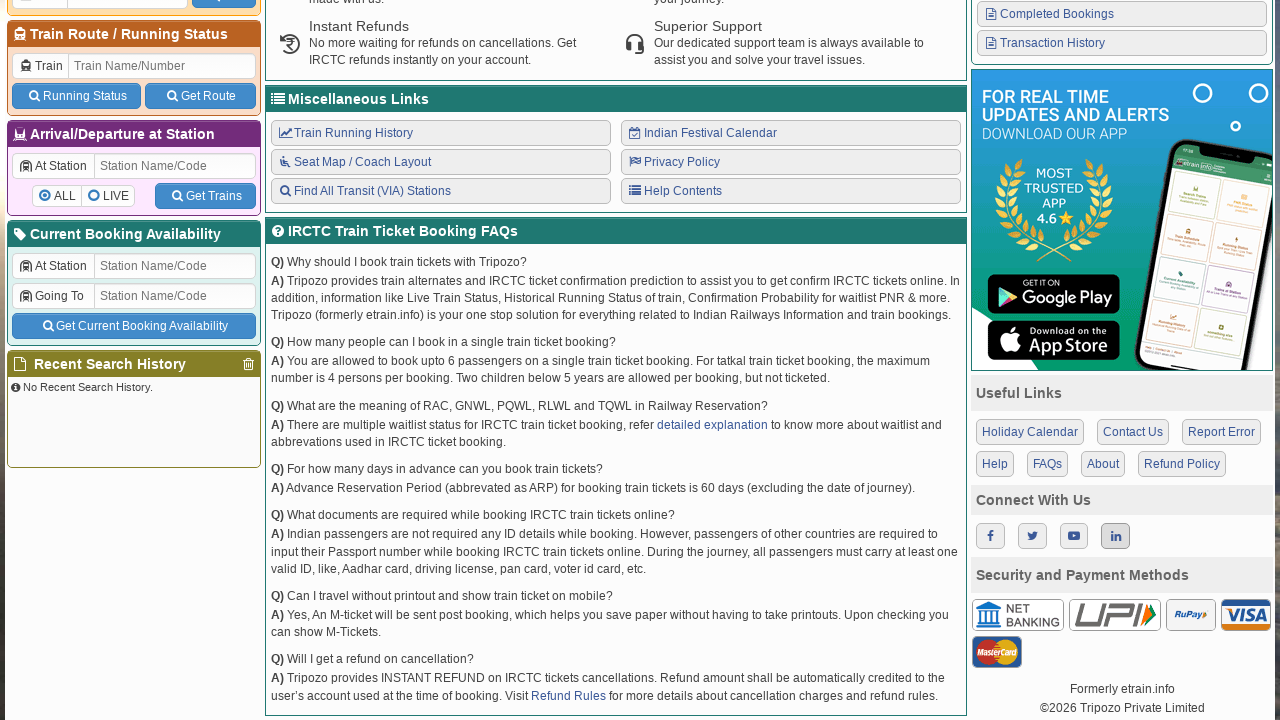

Verified LinkedIn page title: , URL: chrome-error://chromewebdata/
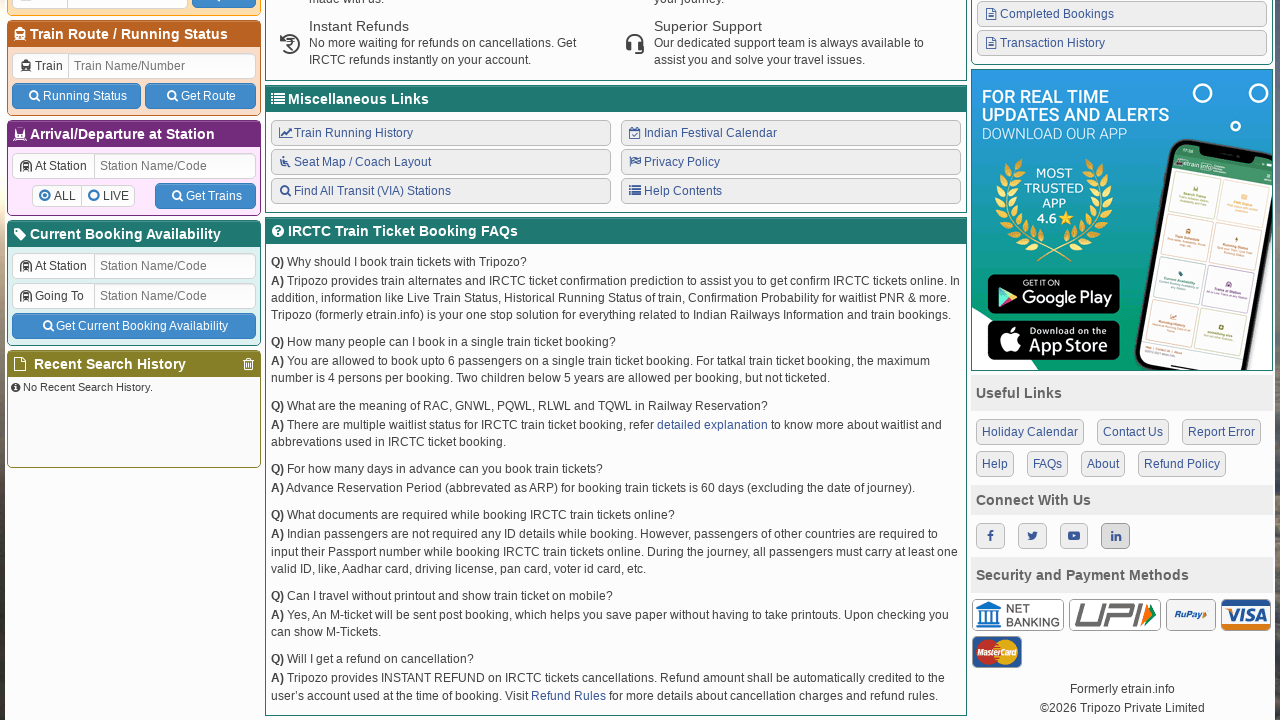

Closed LinkedIn tab
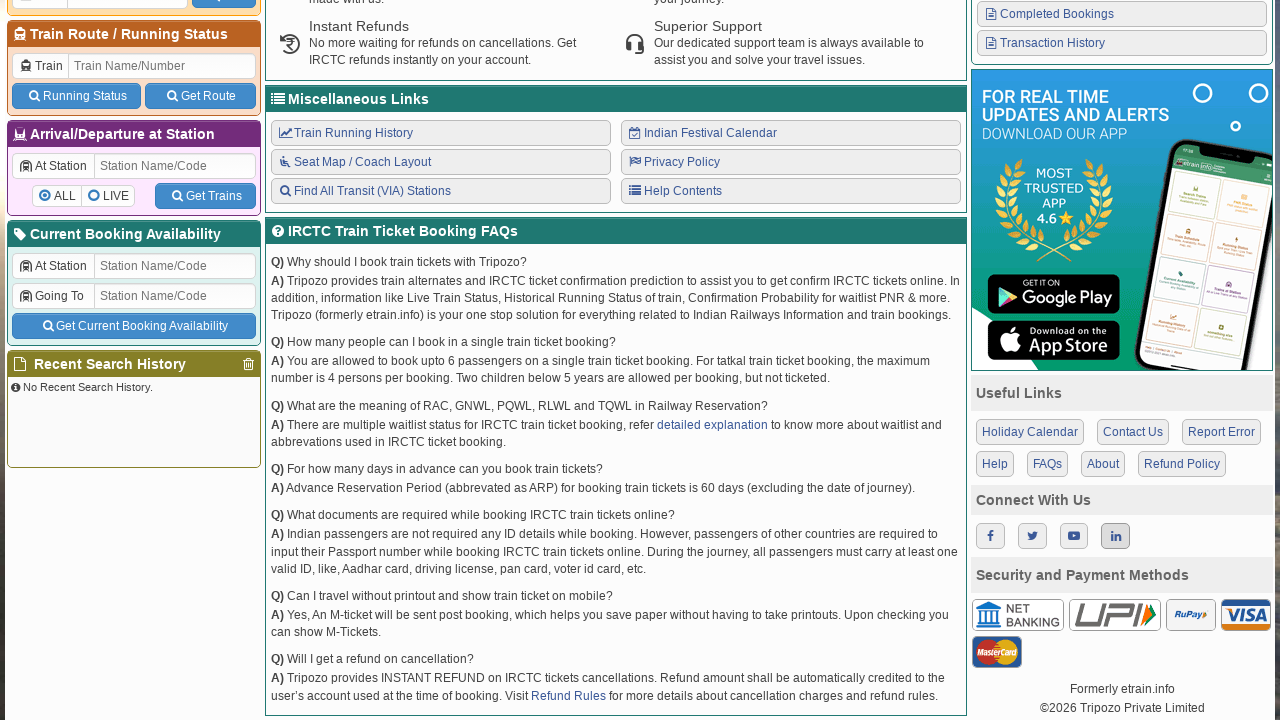

Switched back to original etrain.info tab
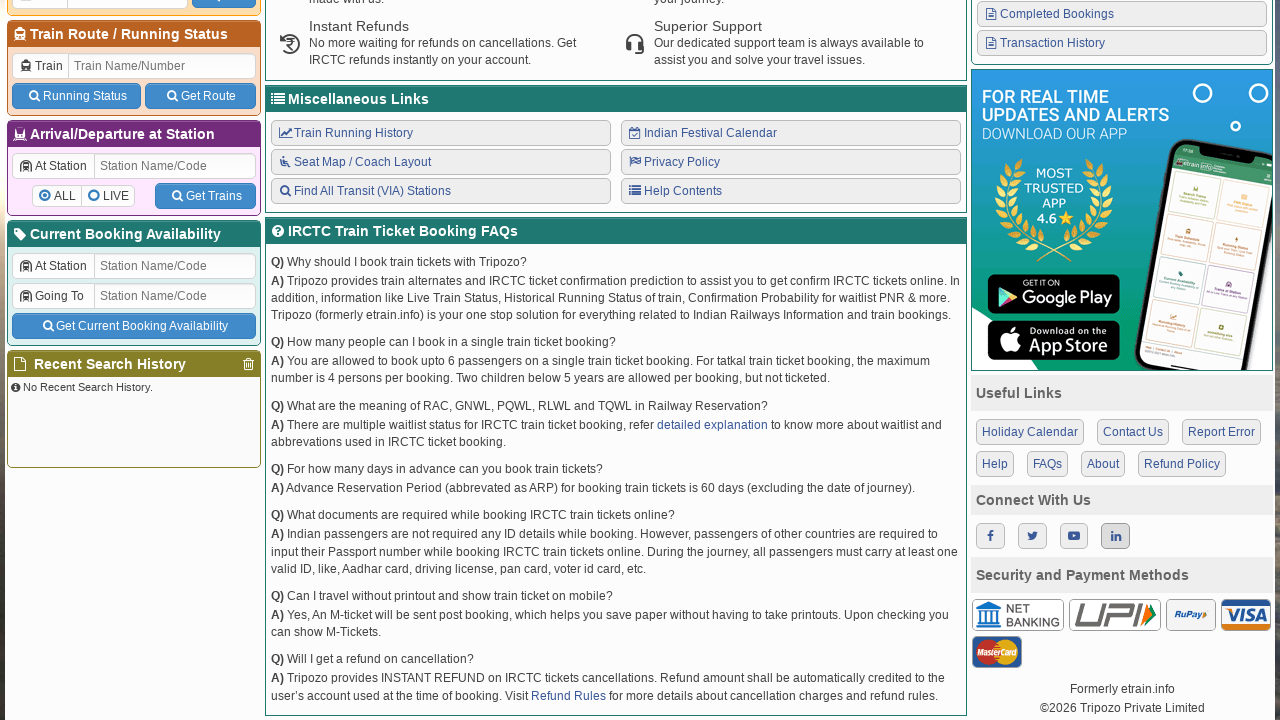

Verified original page title: Indian Railways Reservation Enquiry, IRCTC Booking, PNR Status, Live Running Status, Running History, Schedule, Route Map, Confirmation Chances, Arrival/Departure, Fare, Indian Rail - etrain.info : Complete Railway Information, URL: https://etrain.info/in
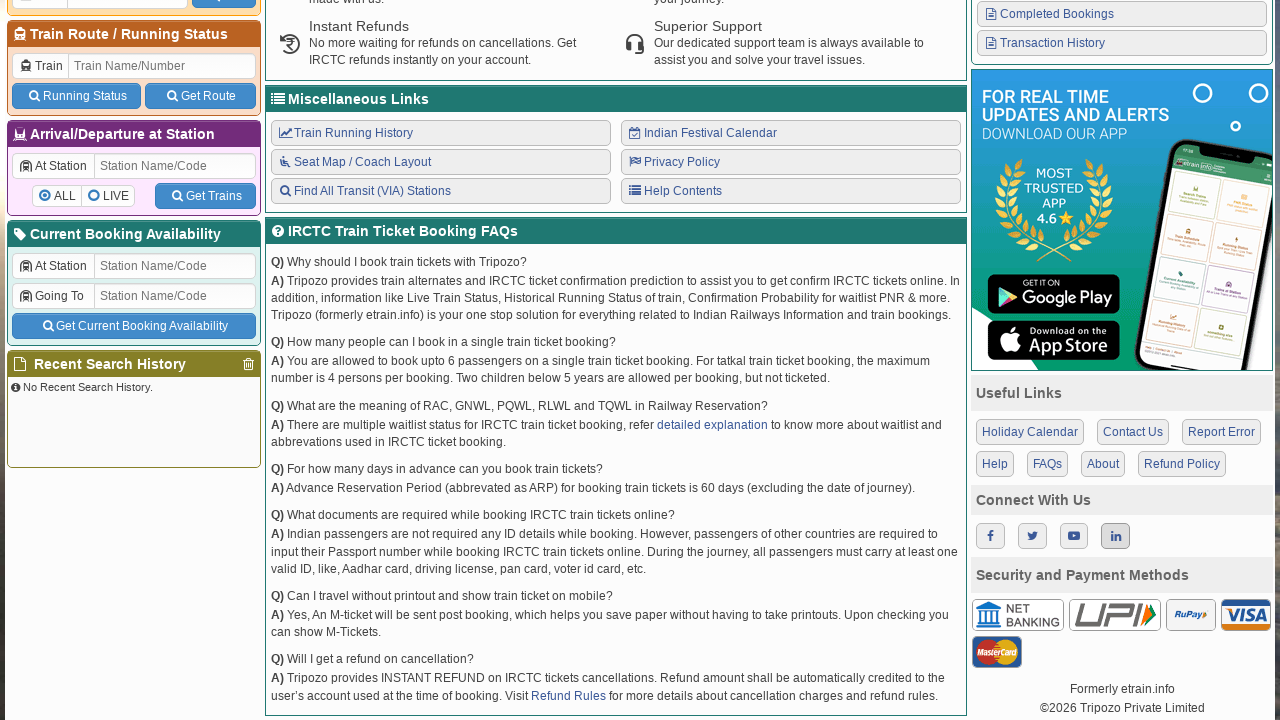

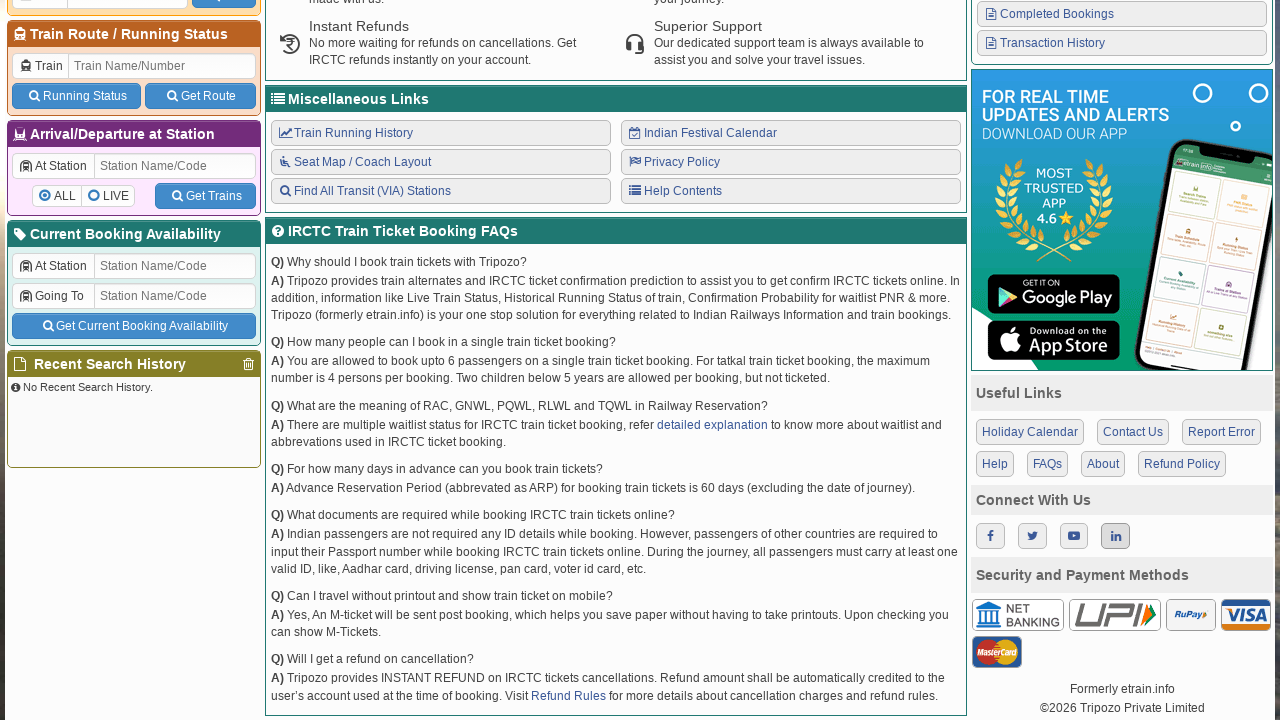